Downloads historical index data from NSE India website by selecting Nifty Bank index, setting custom date range, and initiating the download

Starting URL: https://www.nseindia.com/reports-indices-historical-index-data

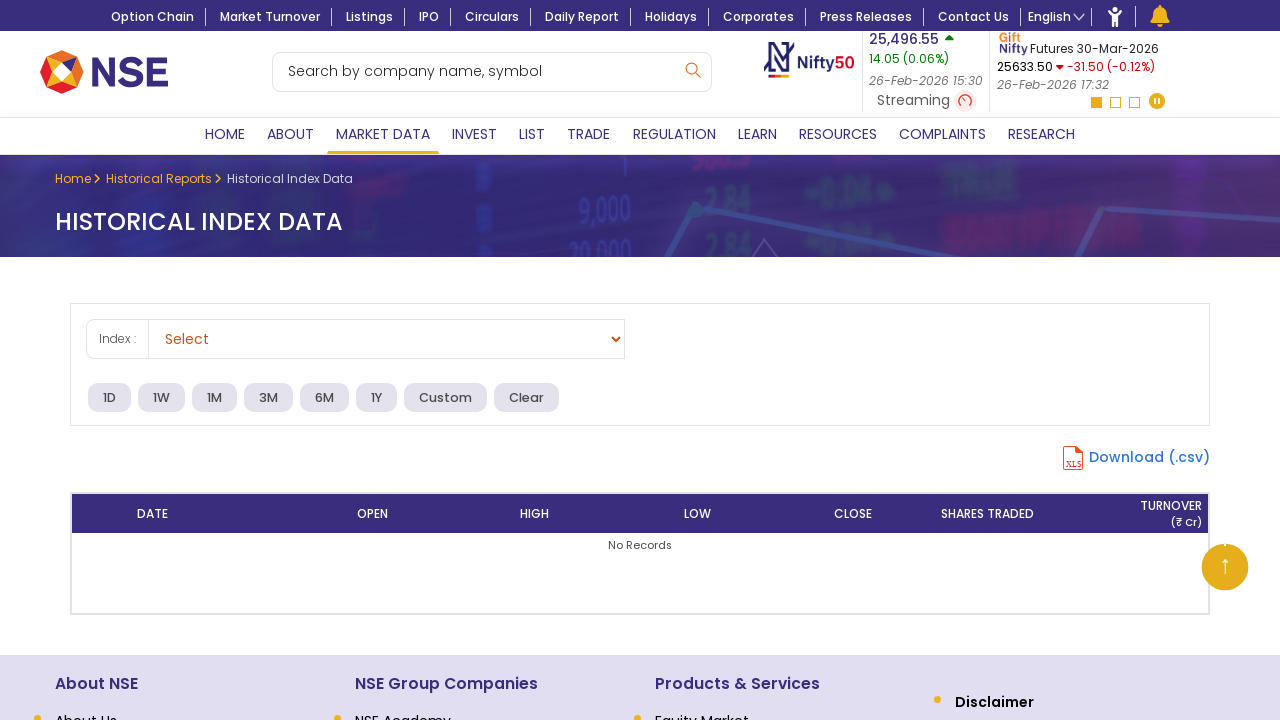

Index dropdown selector became visible
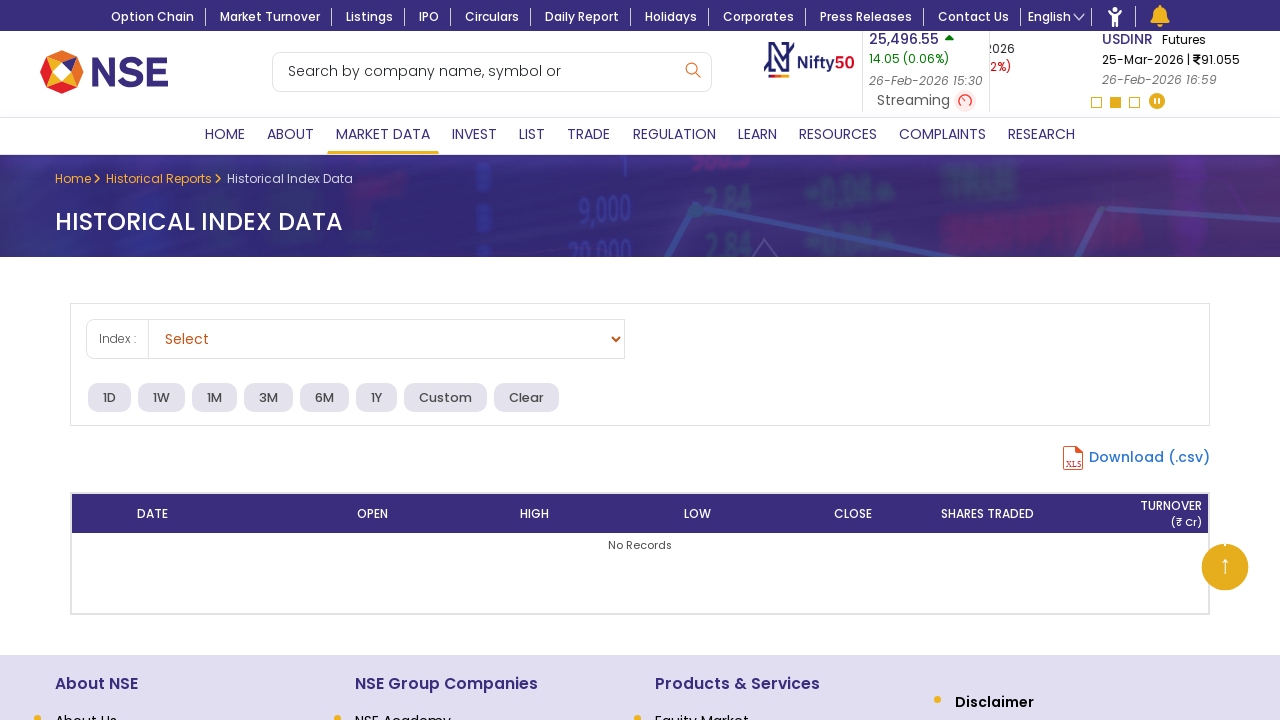

Selected 'NIFTY BANK' from index dropdown on #hpReportIndexTypeSearchInput
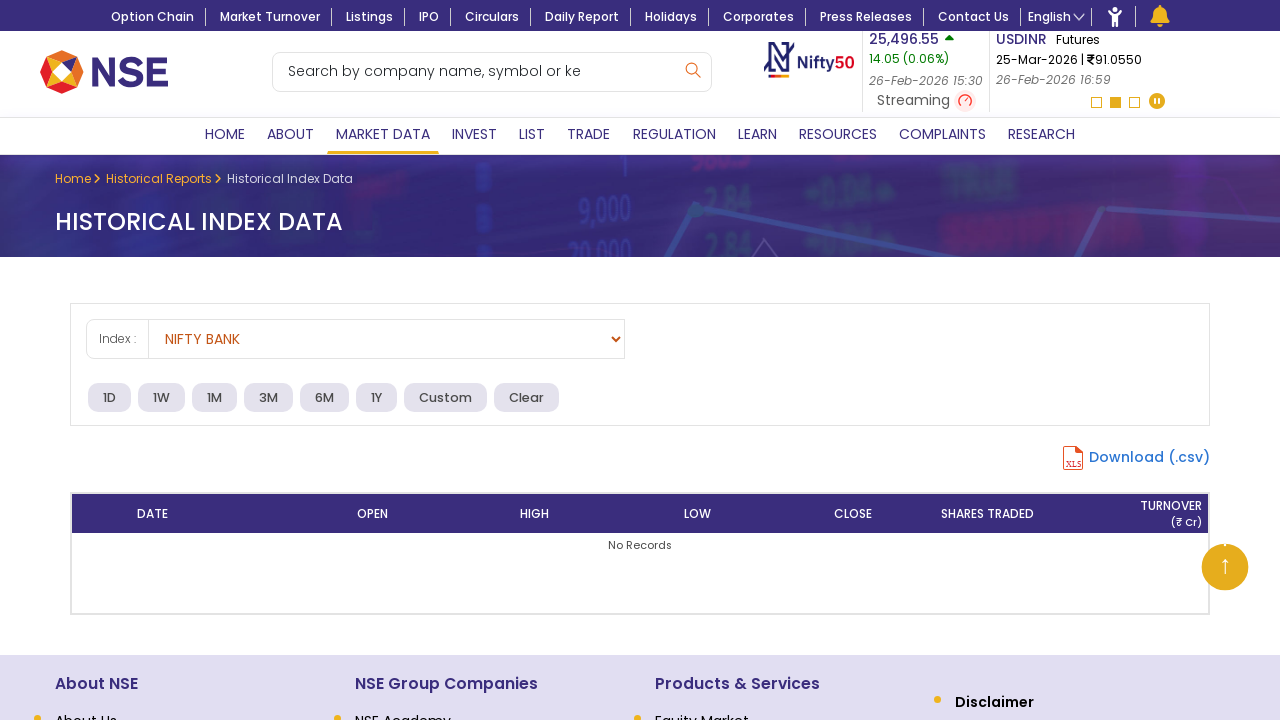

Clicked on Custom period option at (446, 397) on a[data-val='Custom']
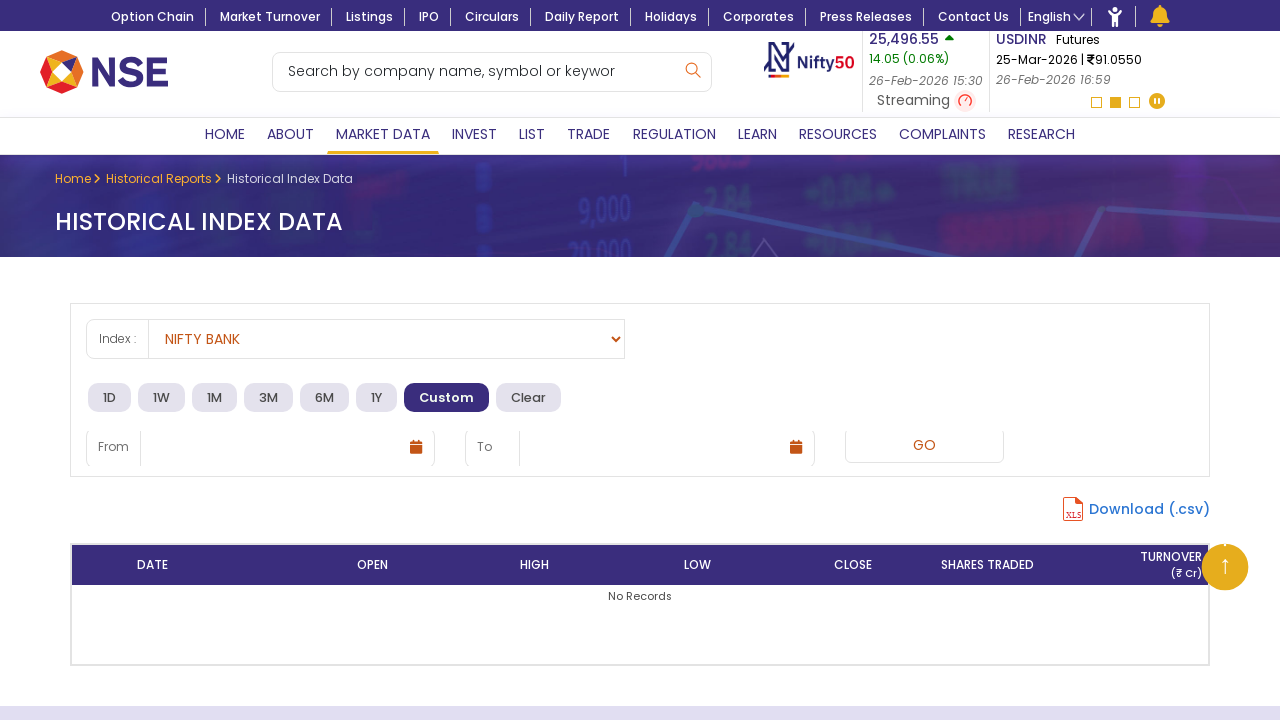

Set start date to 01-01-2015
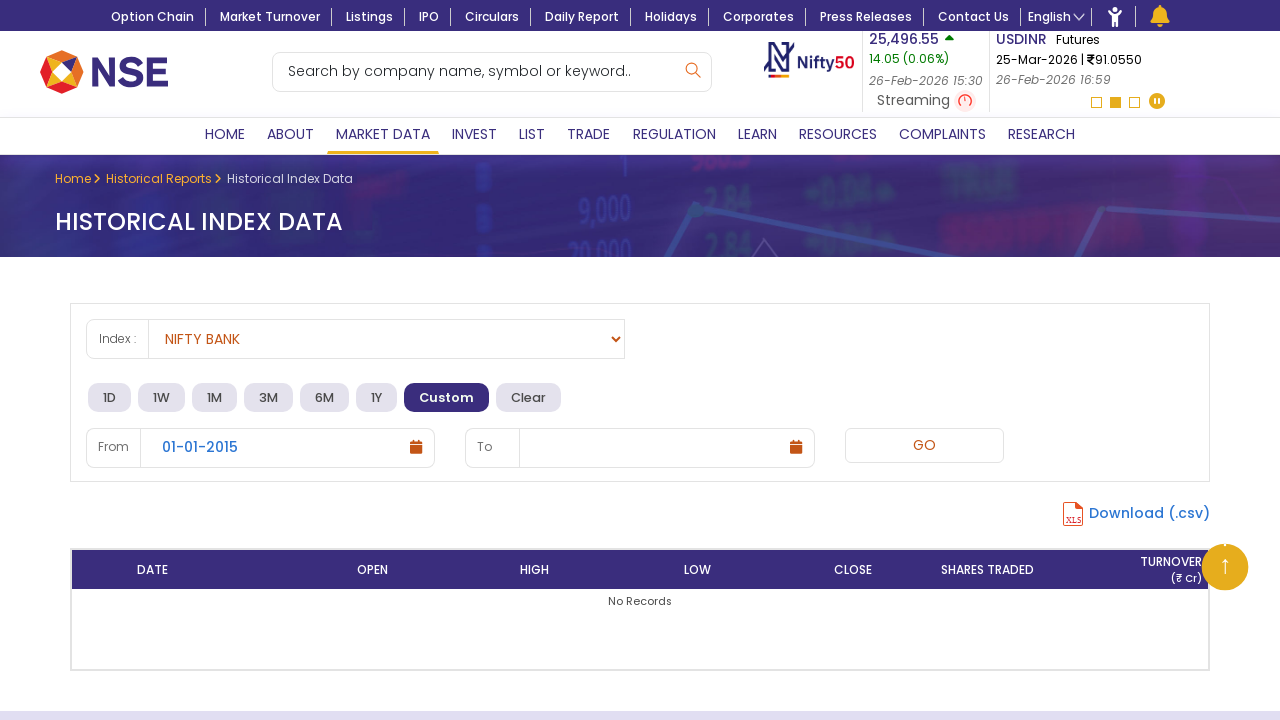

Triggered change event for start date
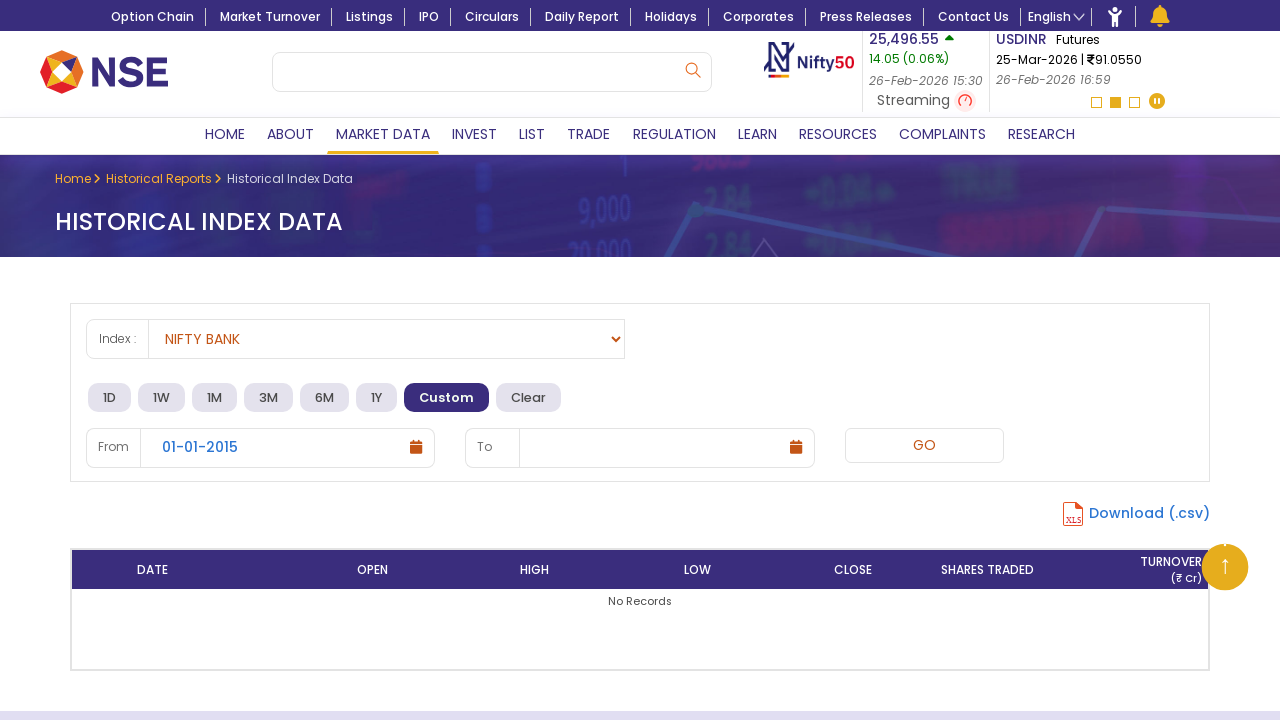

Set end date to 31-12-2015
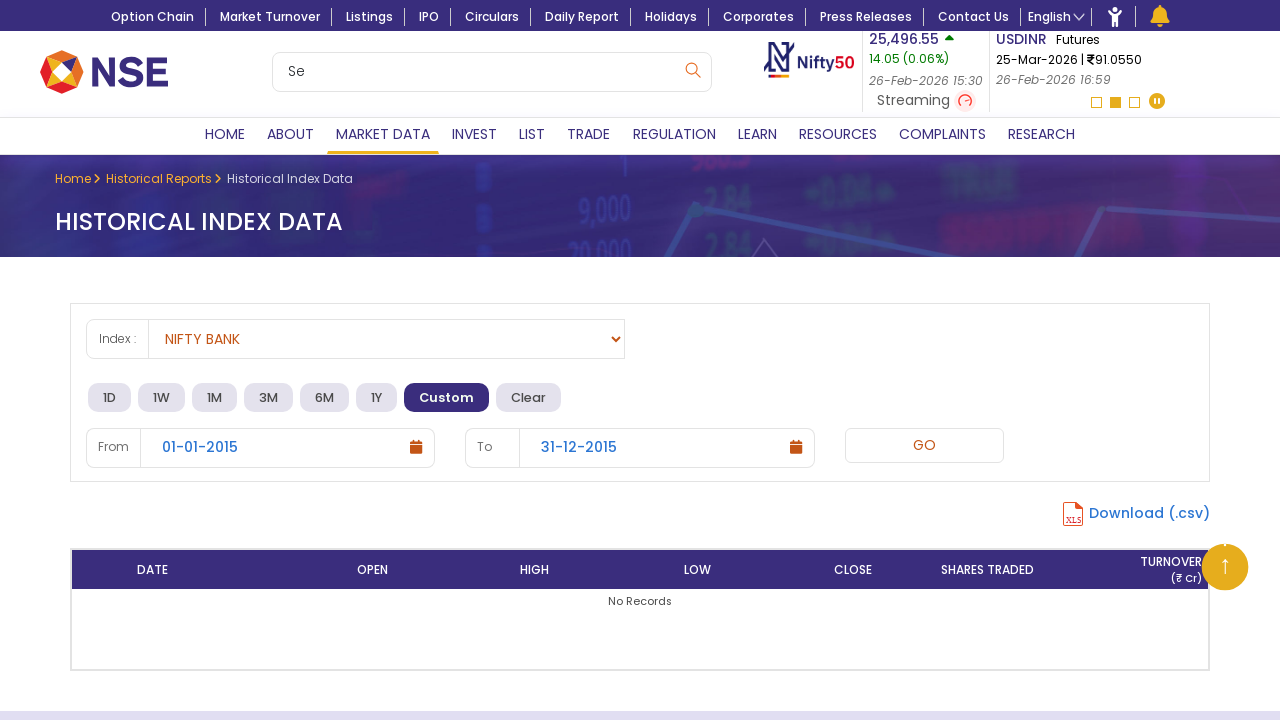

Triggered change event for end date
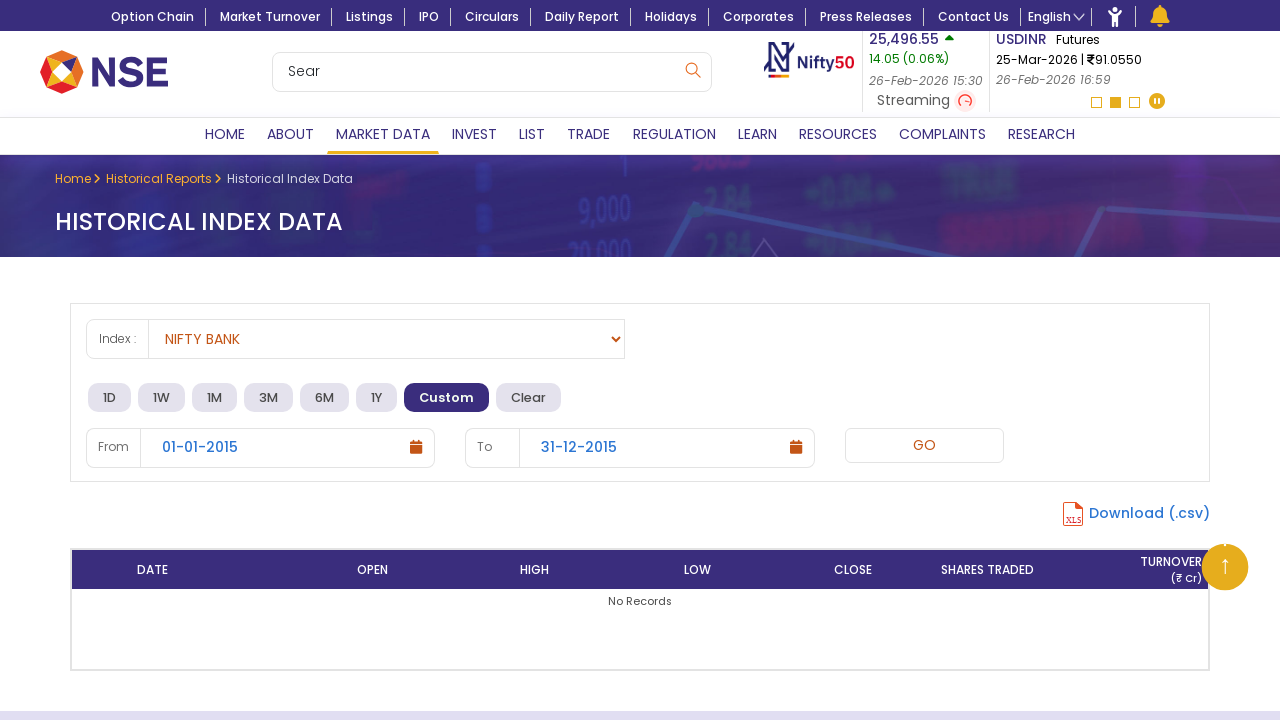

Clicked the Go button to fetch data for year 2015 at (924, 445) on button.filterbtn.hpreport-getdata-btn
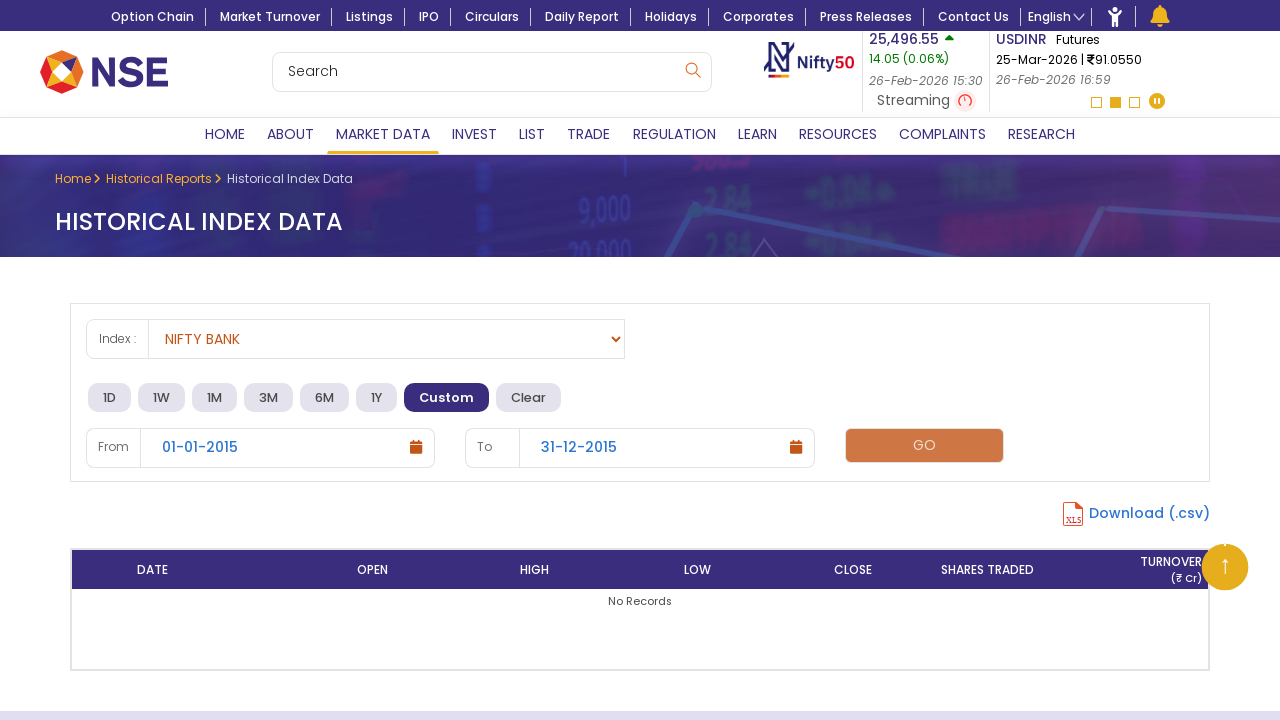

Download button became visible after data loaded
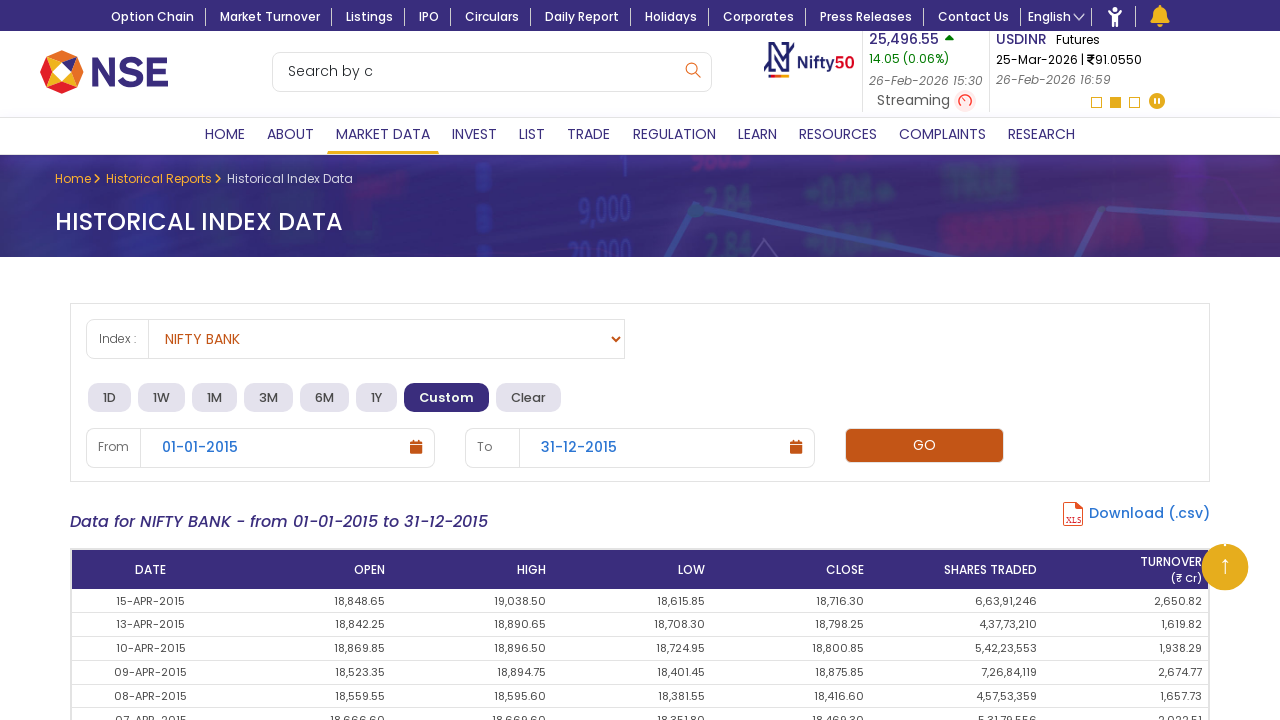

Clicked download button to initiate file download at (1136, 514) on #CFanncEquity-download
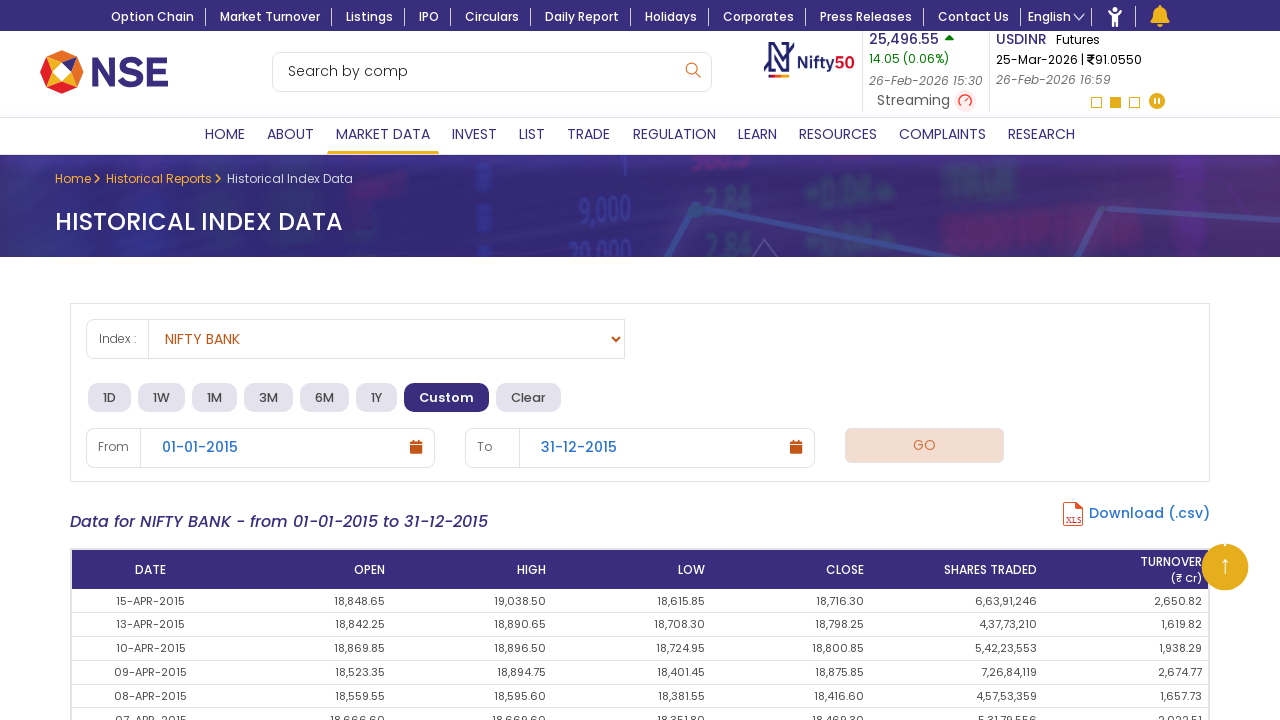

Waited 5 seconds for download to complete
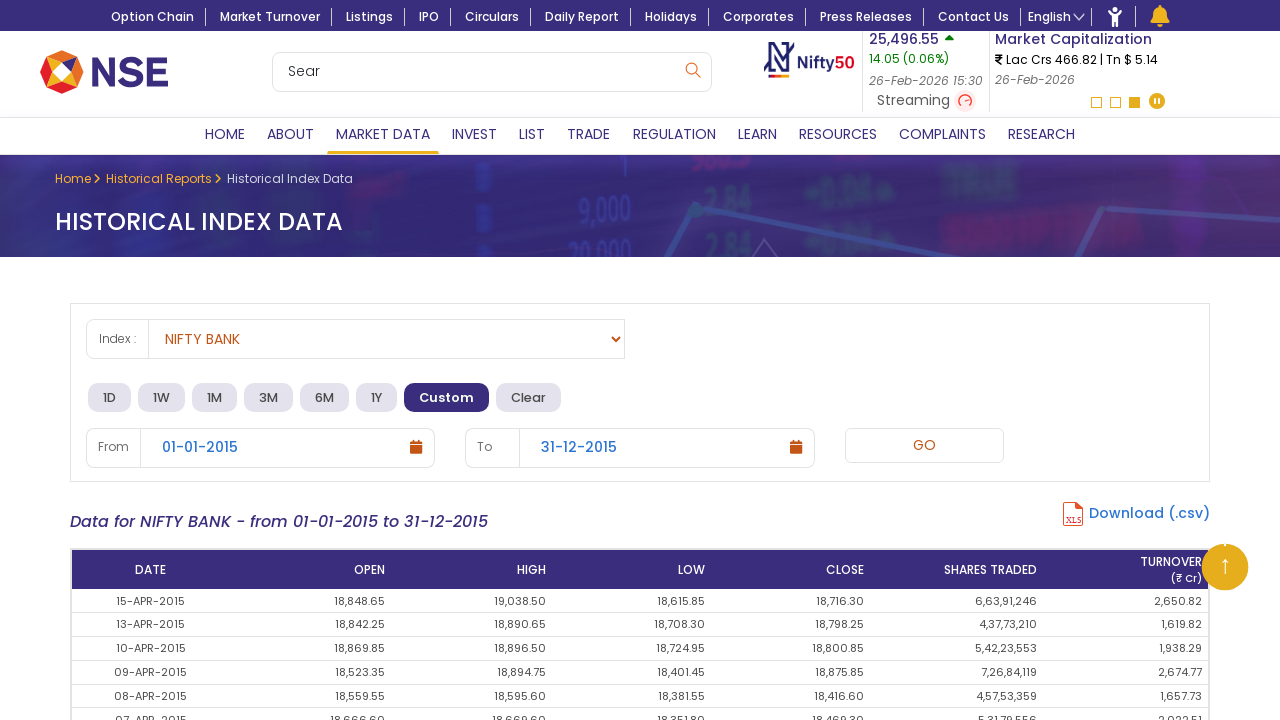

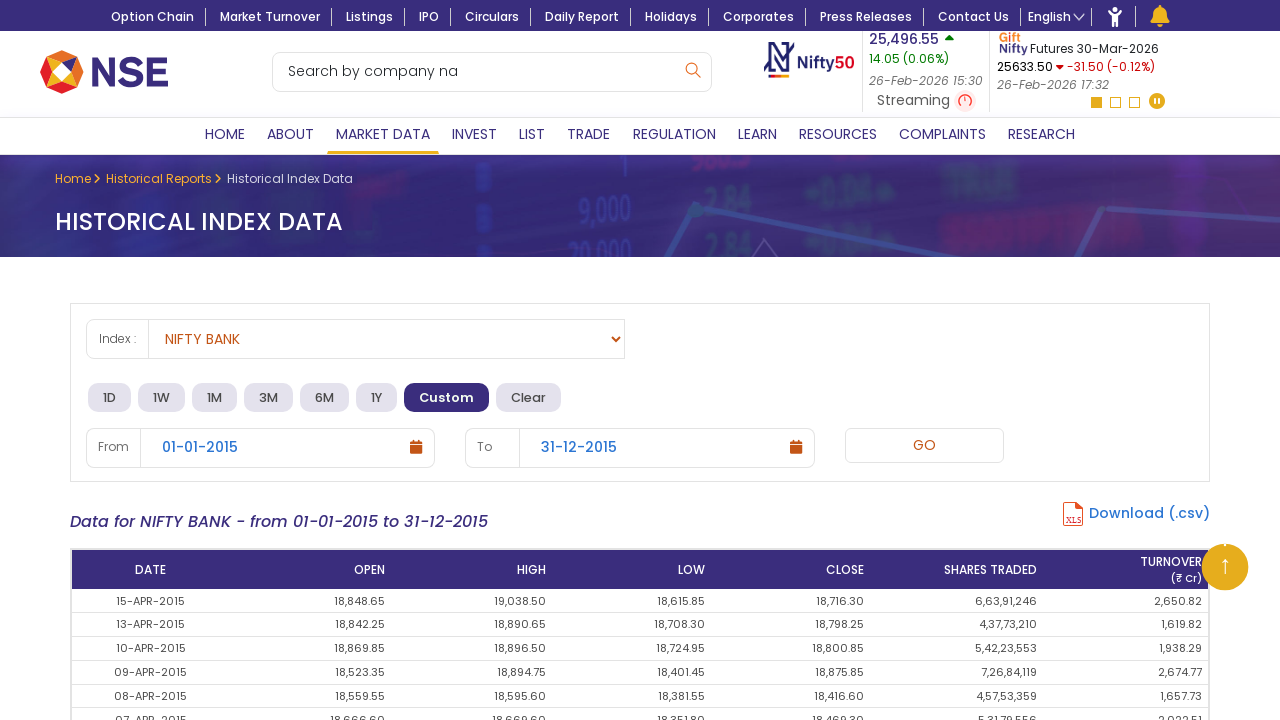